Navigates to the Test Otomasyonu homepage and verifies that the page title contains "Test Otomasyon"

Starting URL: https://www.testotomasyonu.com

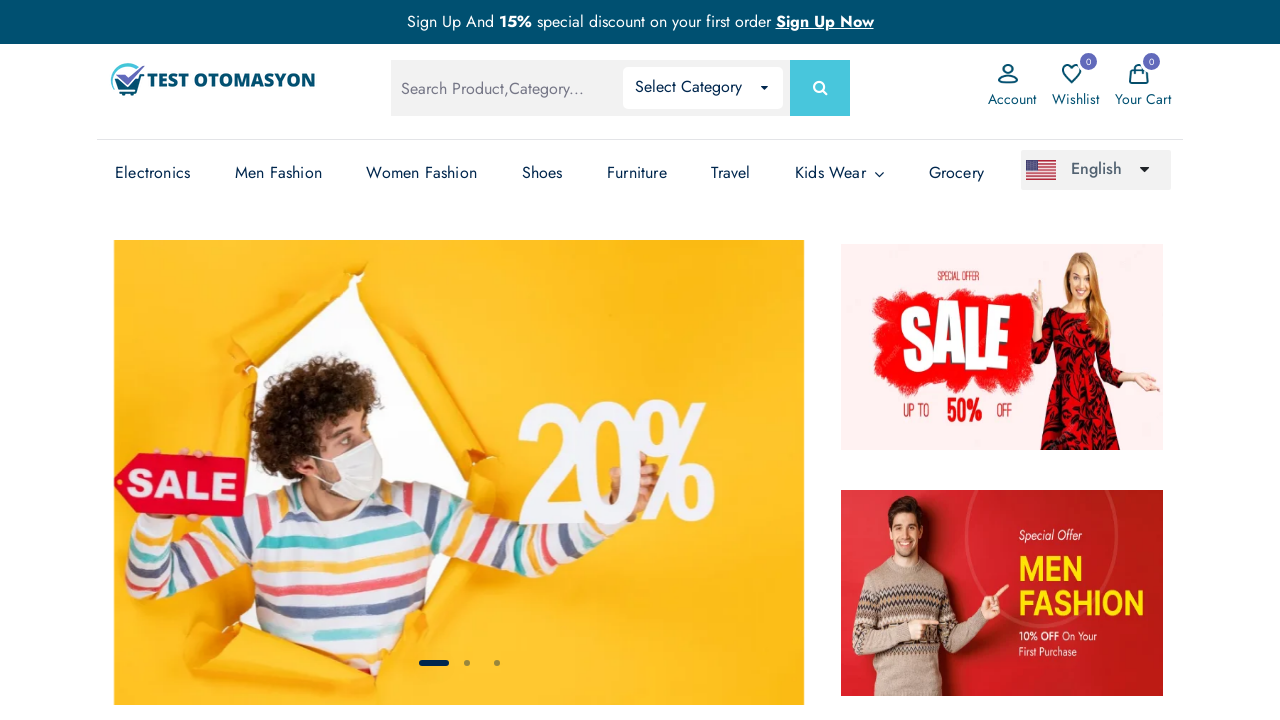

Navigated to Test Otomasyonu homepage
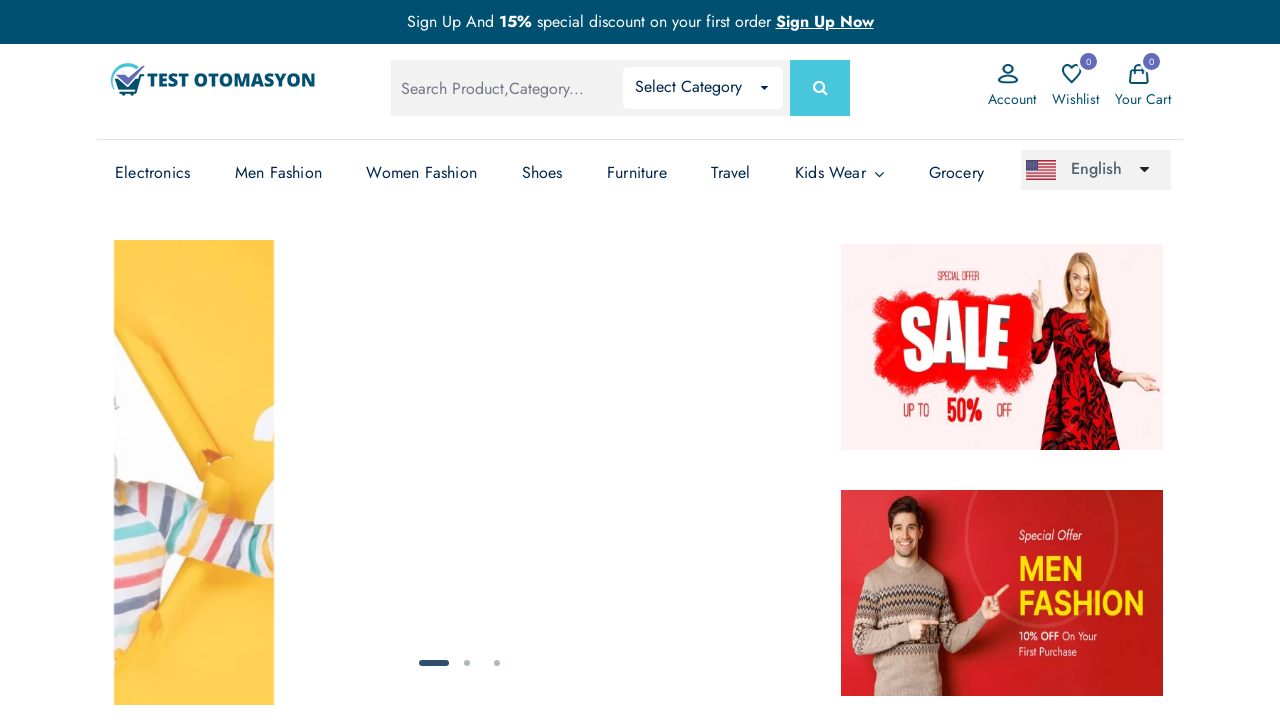

Verified page title contains 'Test Otomasyon'
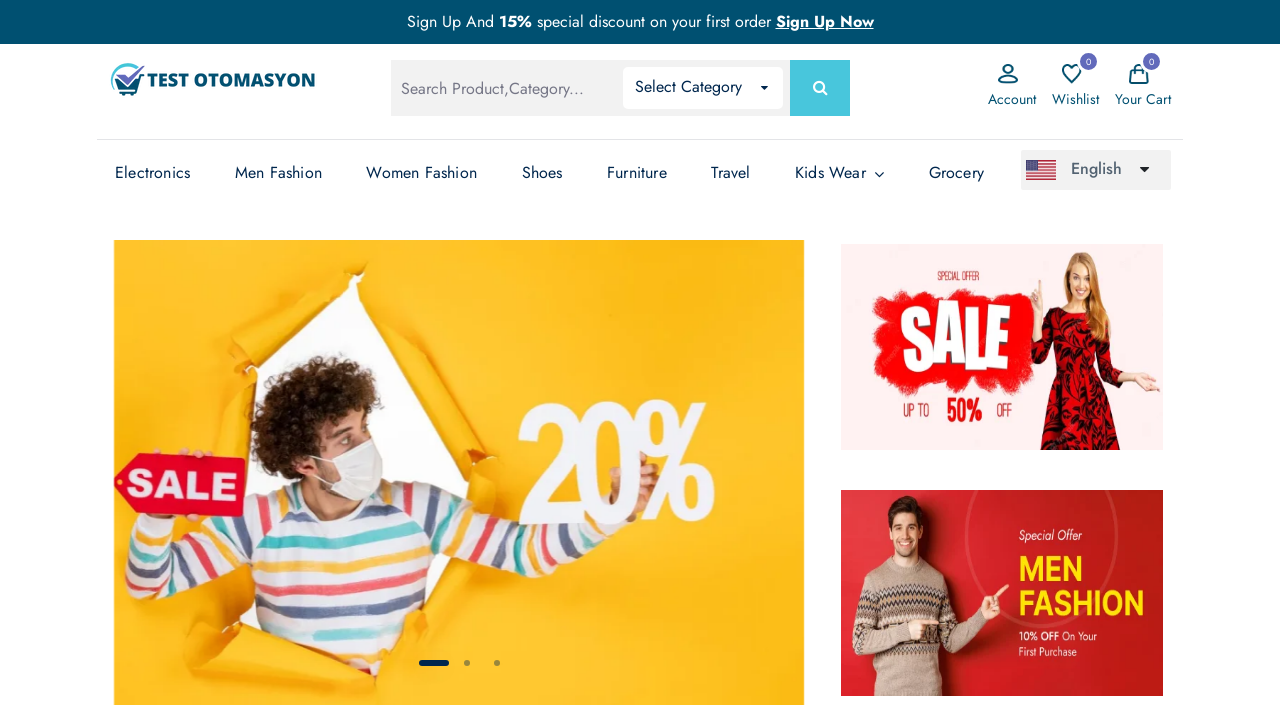

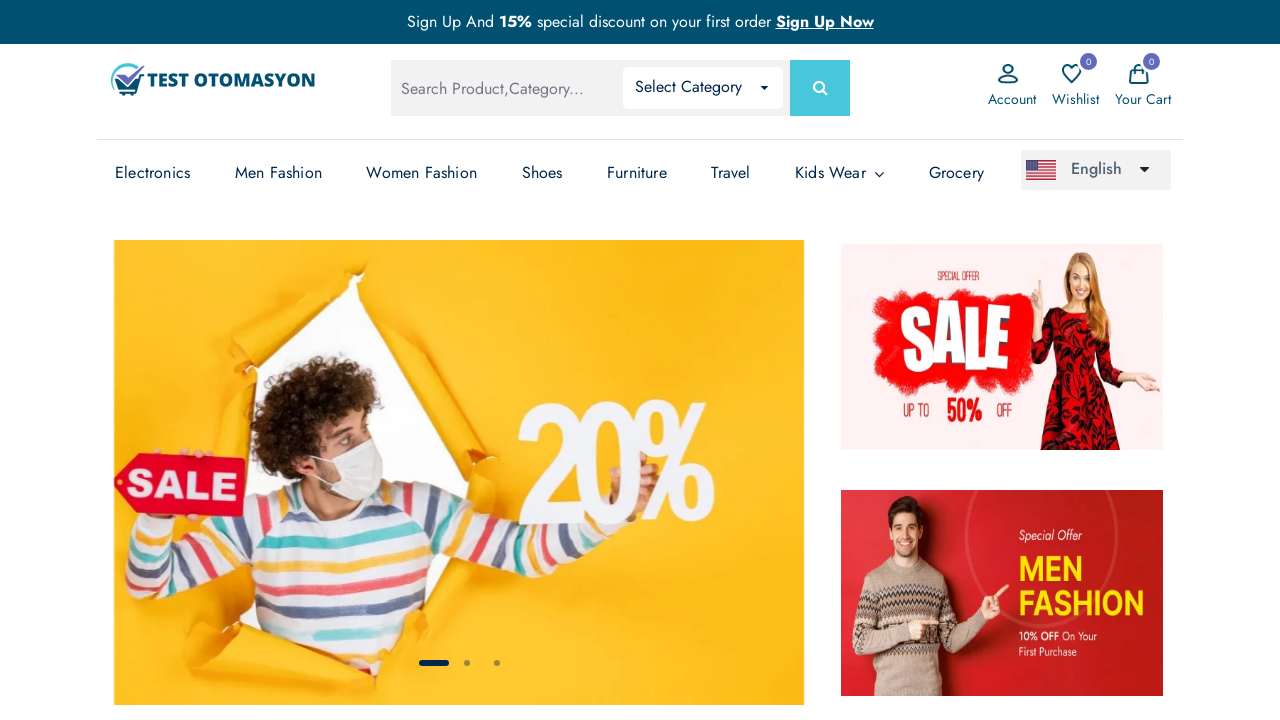